Tests right-click context menu by right-clicking an element, hovering over menu option, and handling alert

Starting URL: http://swisnl.github.io/jQuery-contextMenu/demo.html

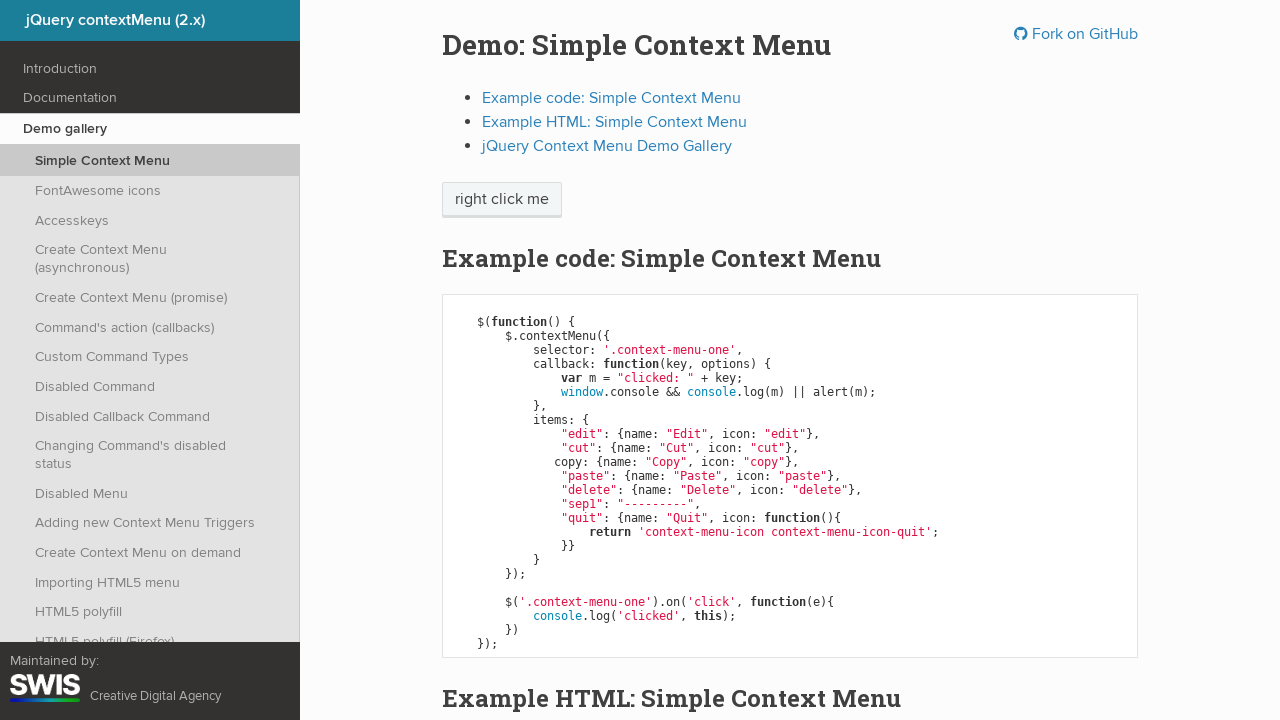

Right-clicked on 'right click me' button to open context menu at (502, 200) on xpath=//span[text()='right click me']
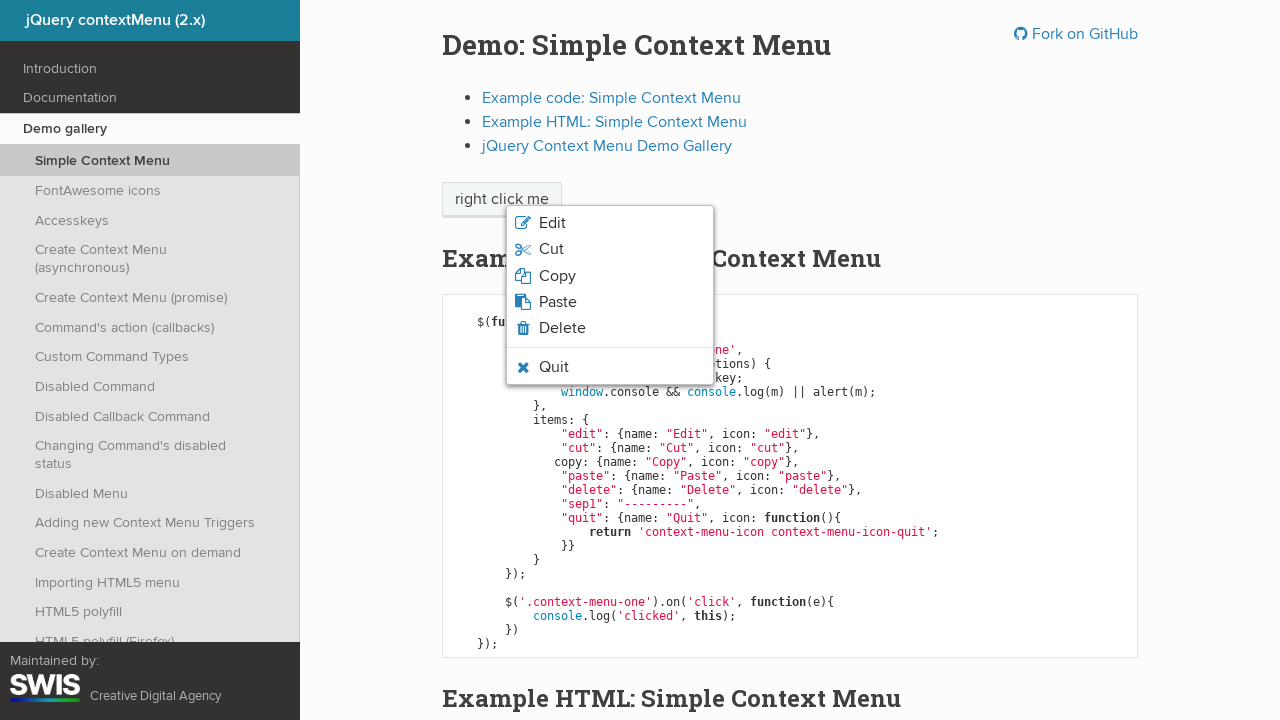

Hovered over 'Quit' option in context menu at (554, 367) on xpath=//span[text()='Quit']
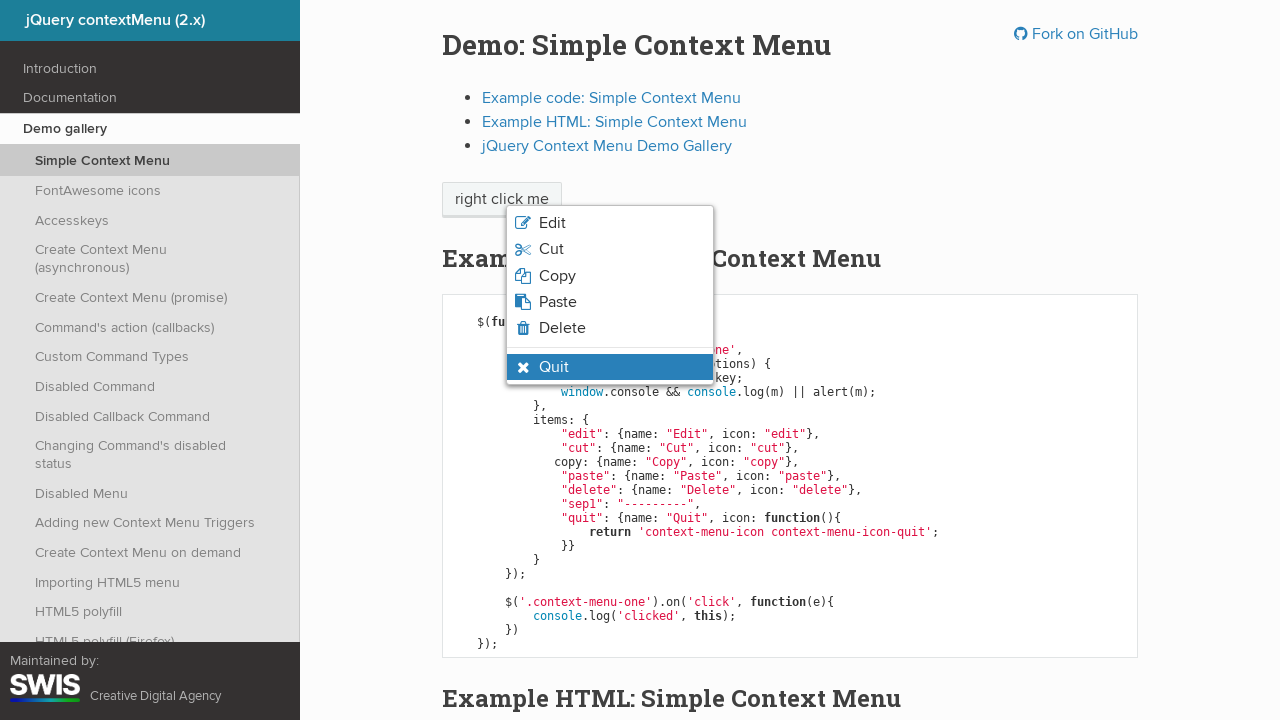

Verified that hover state is visible on context menu item
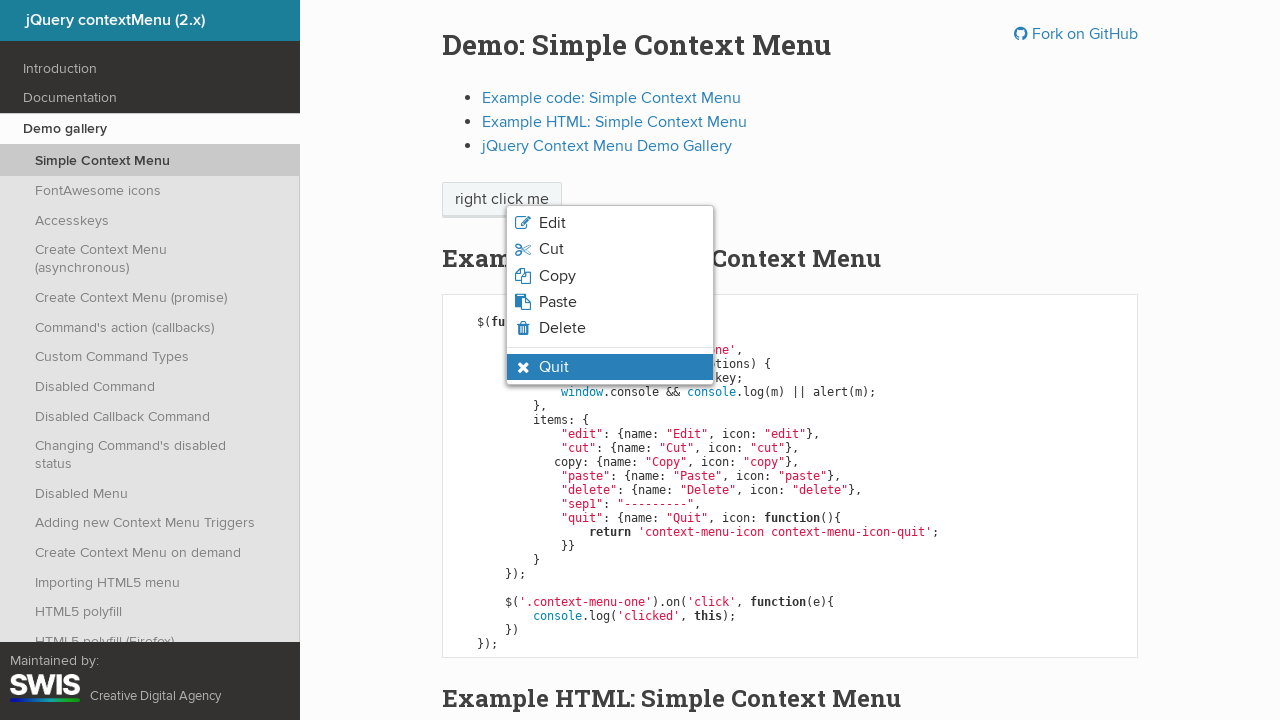

Set up handler to automatically accept alert dialog
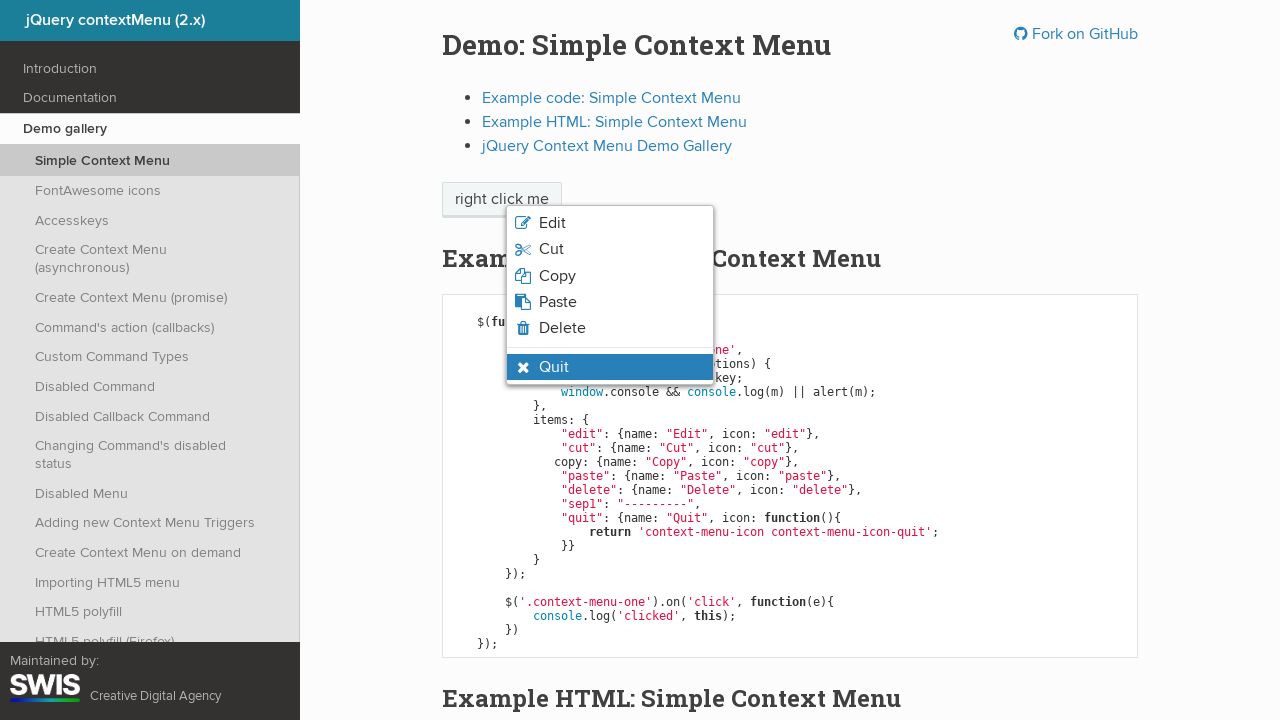

Clicked 'Quit' option, triggering alert dialog at (554, 367) on xpath=//span[text()='Quit']
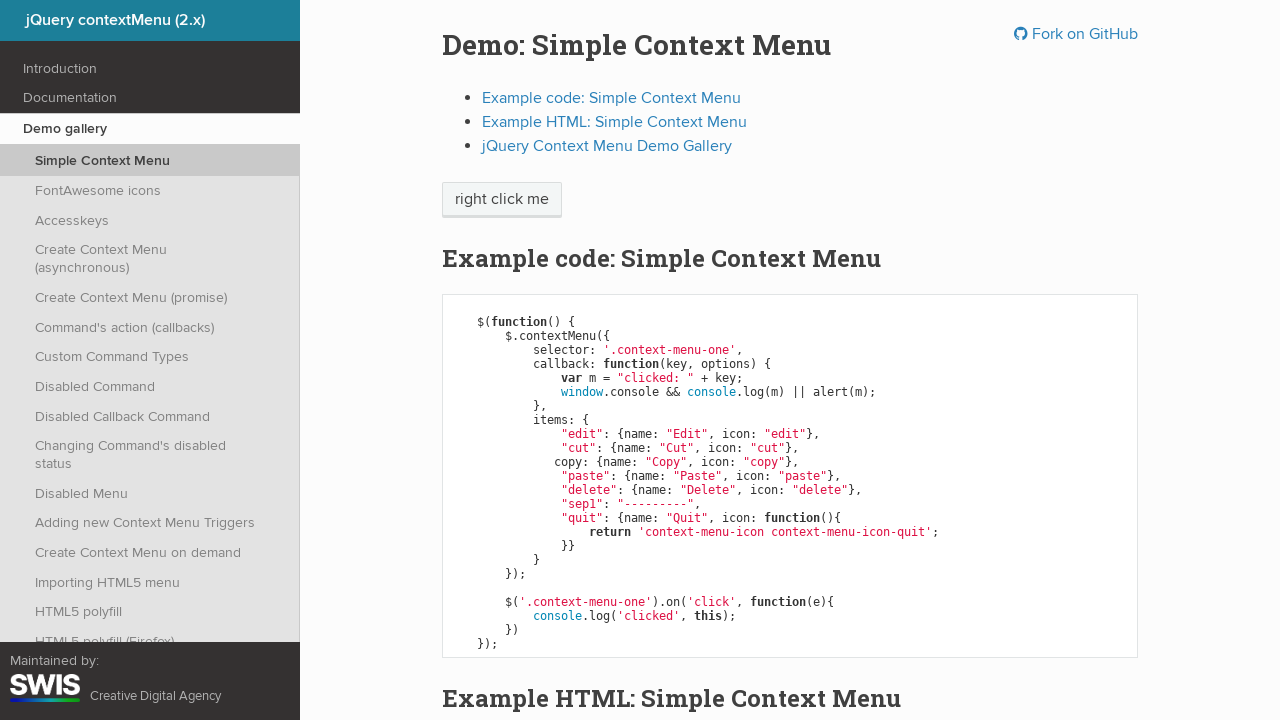

Verified that context menu is no longer visible after clicking Quit
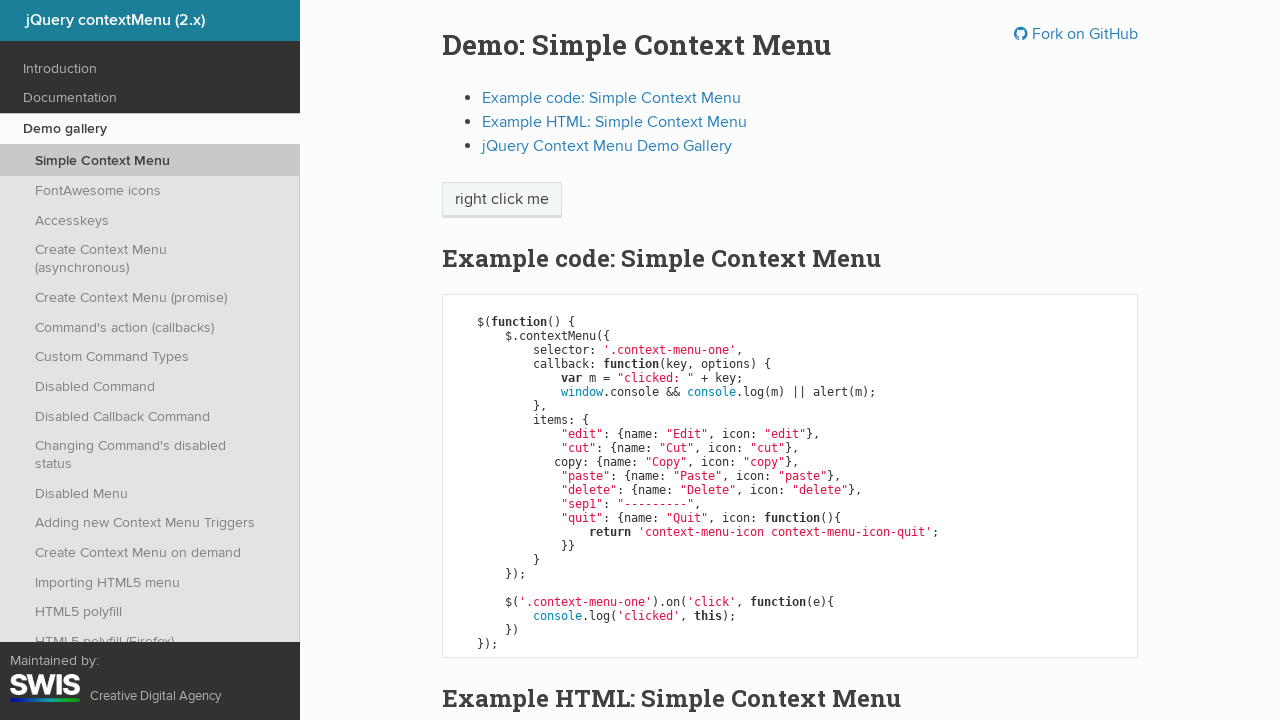

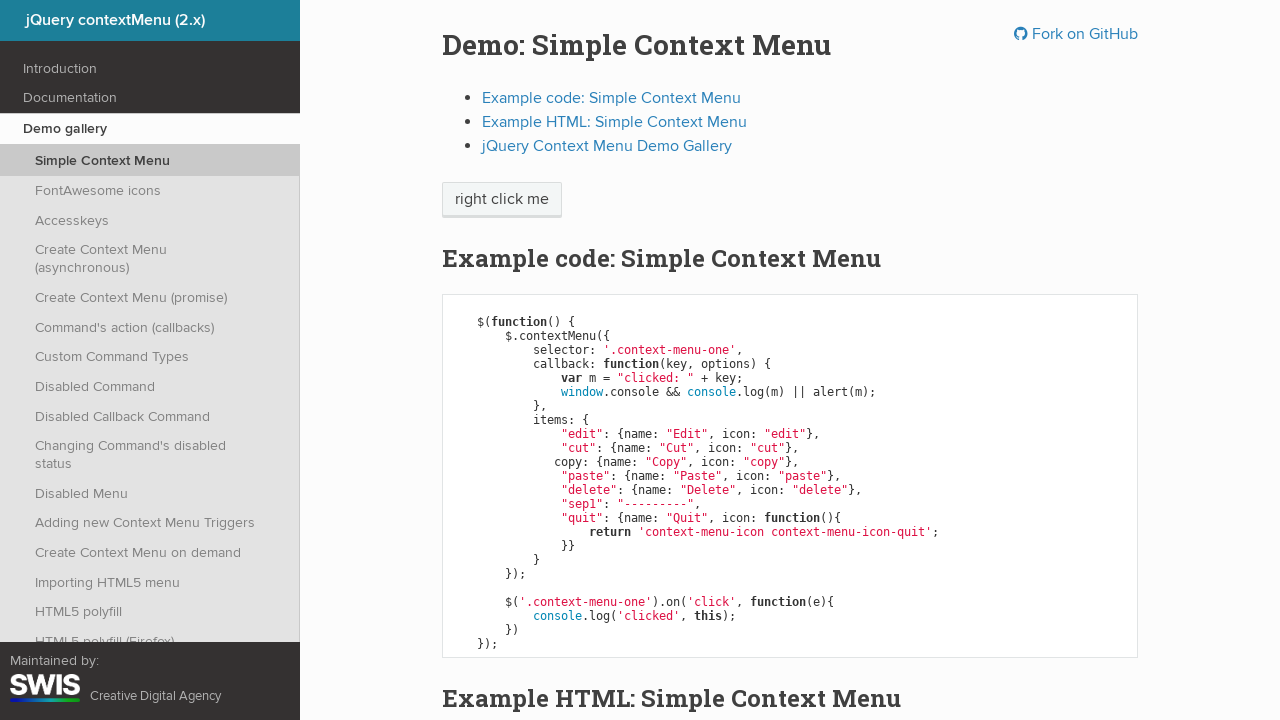